Tests the contact form submission by filling in name, email, phone, and message fields, then clicking submit and verifying the confirmation message appears

Starting URL: https://ancabota09.wixsite.com/intern/contact

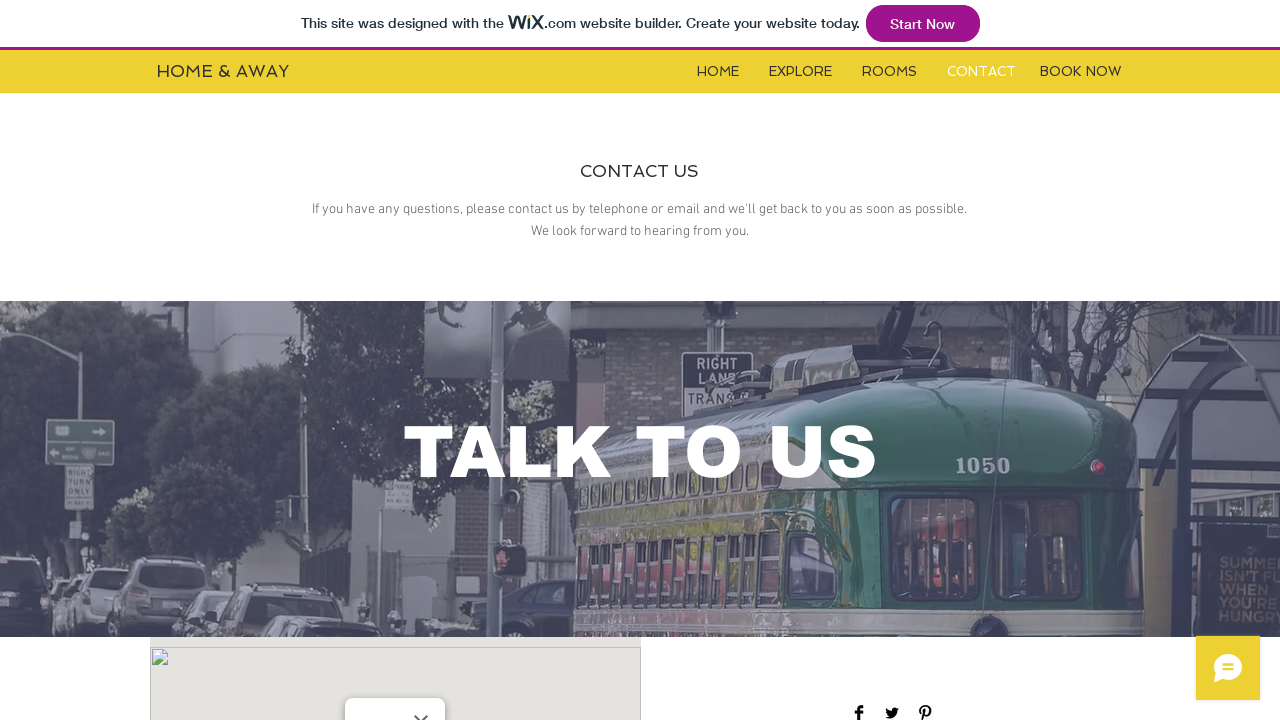

Waited for name field to be visible
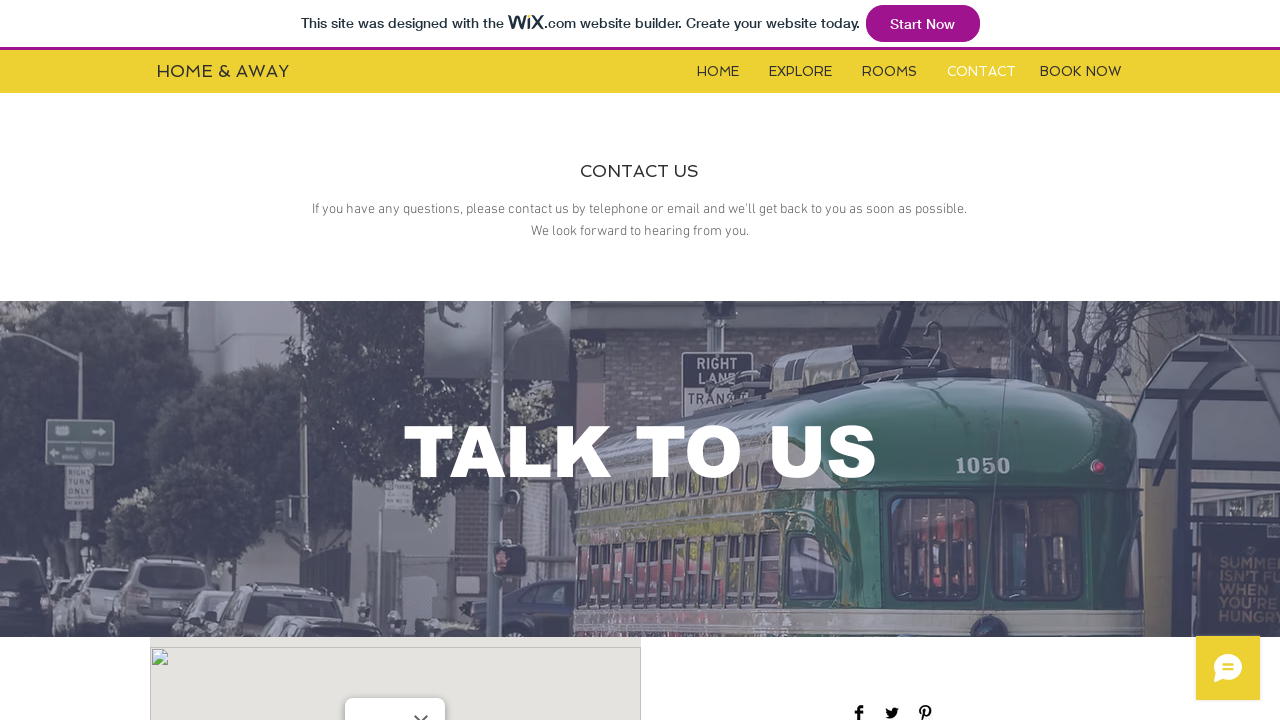

Filled name field with 'Roxana' on #input_comp-jxbsa1e9
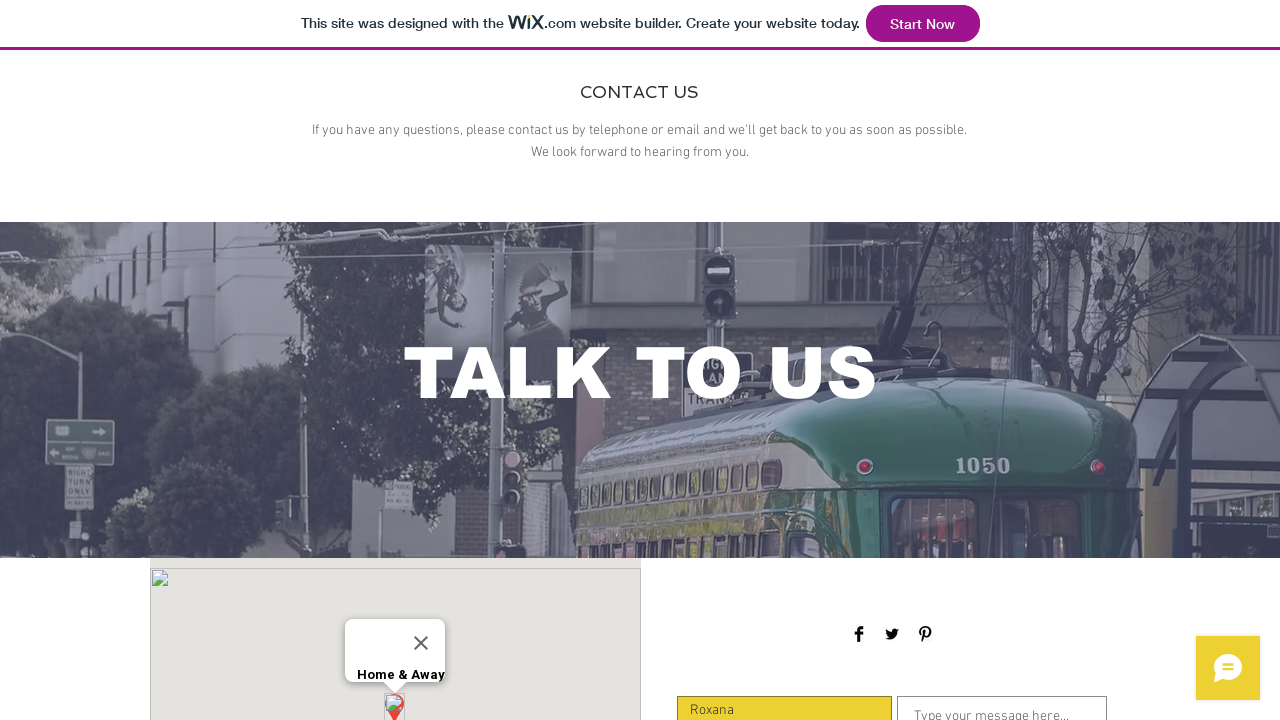

Waited for email field to be visible
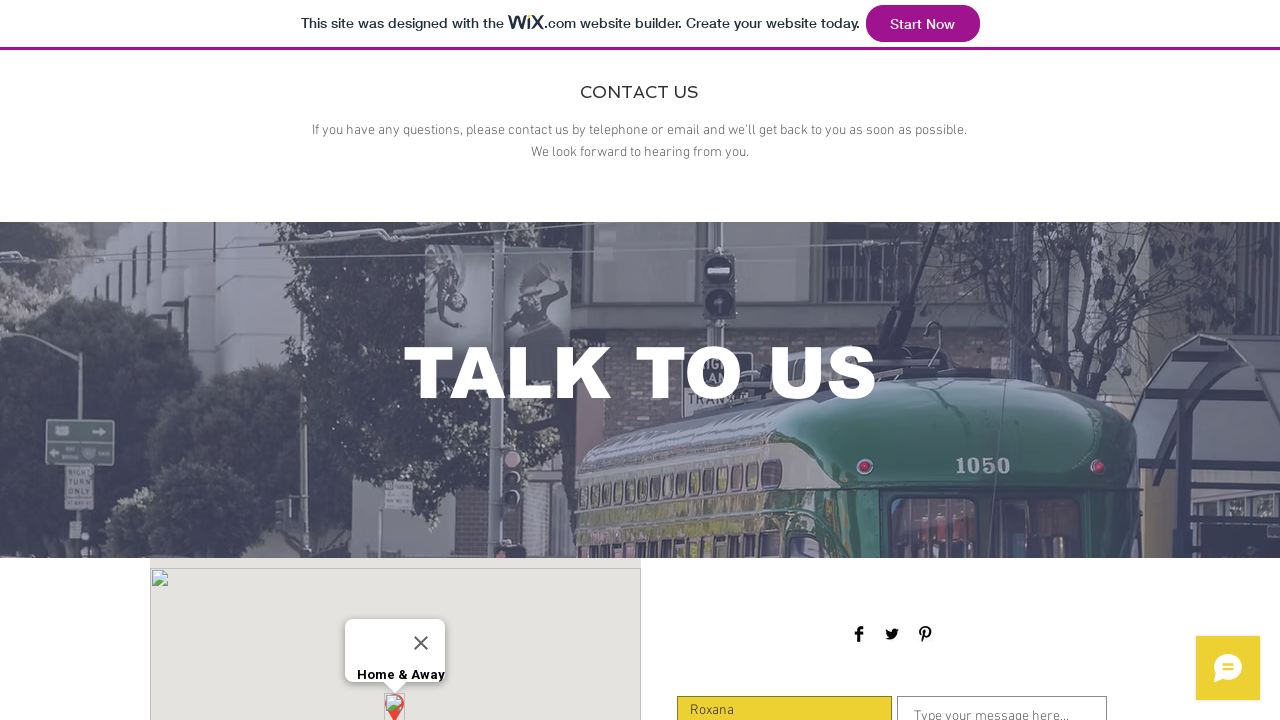

Filled email field with 'roxana@yahoo.com' on #input_comp-jxbsa1em
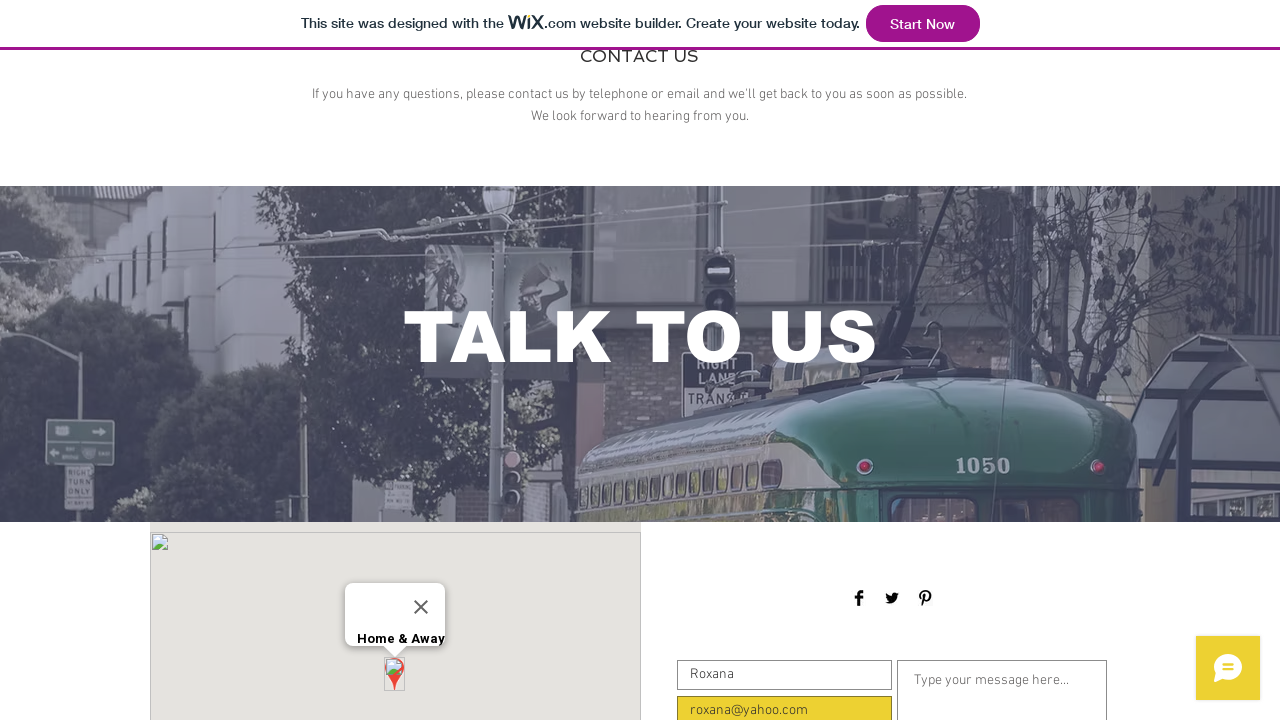

Waited for phone field to be visible
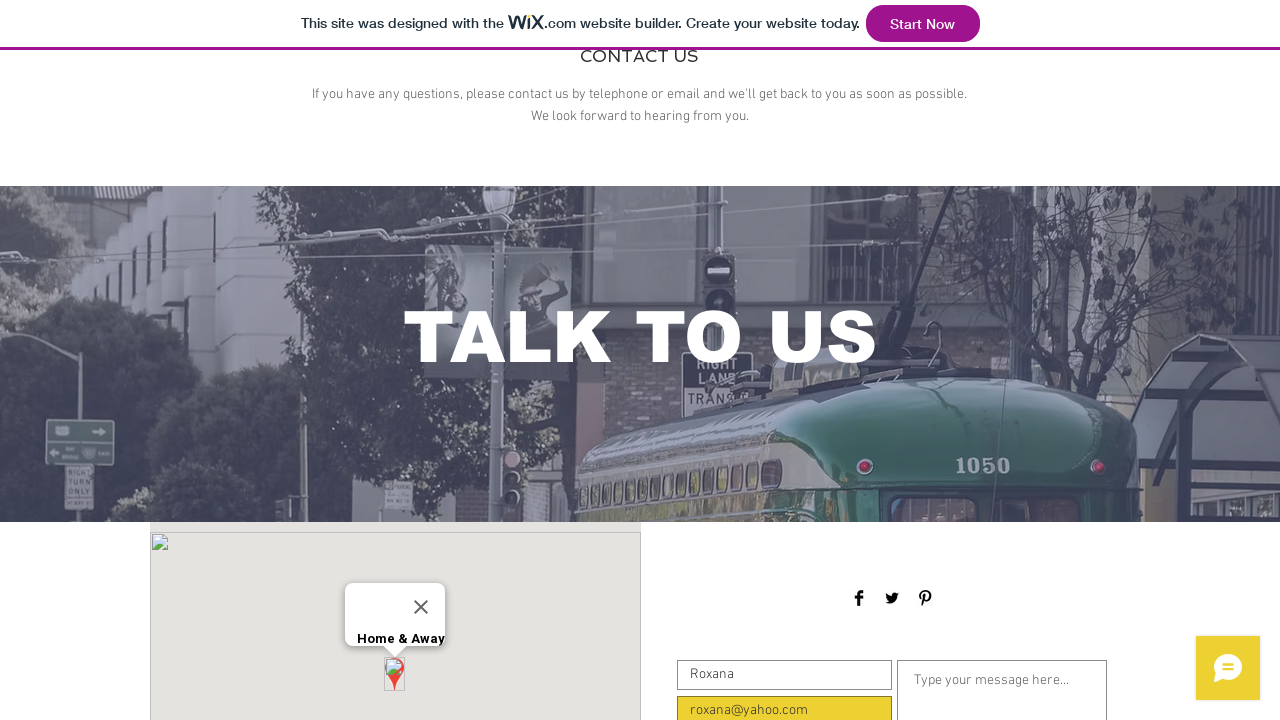

Filled phone field with '0123456789' on #input_comp-jxbsa1ev
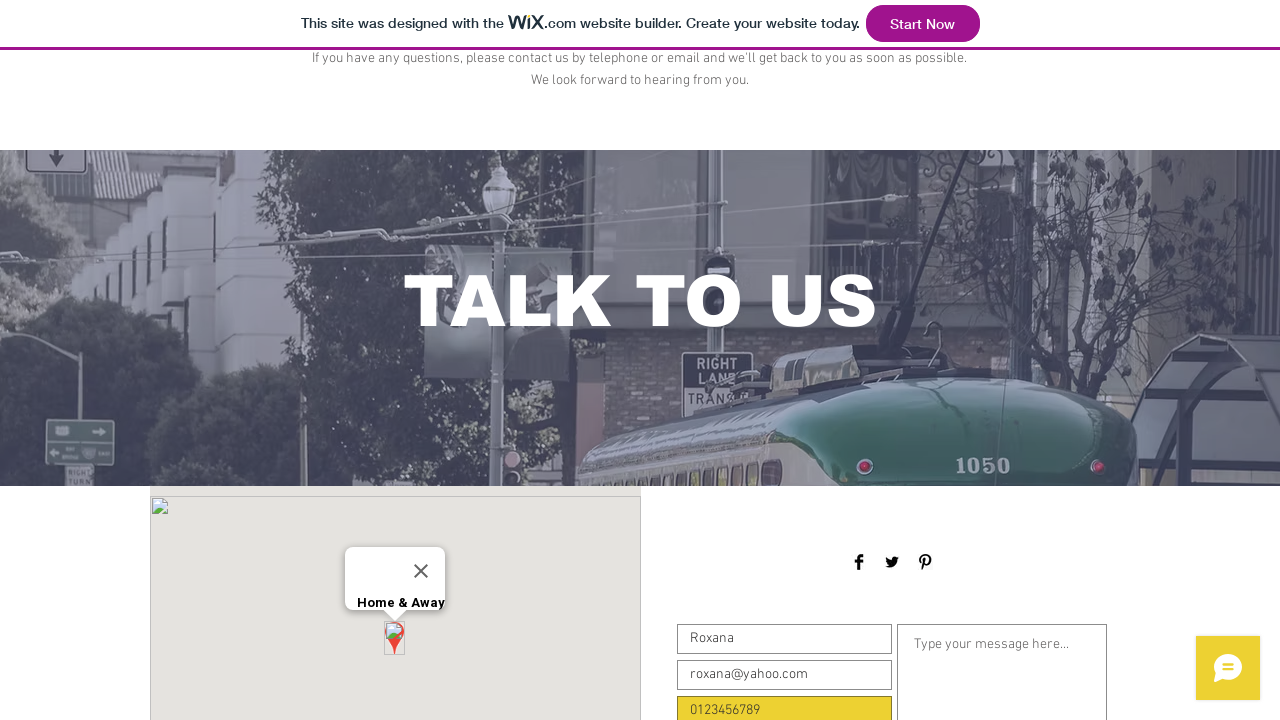

Waited for message field to be visible
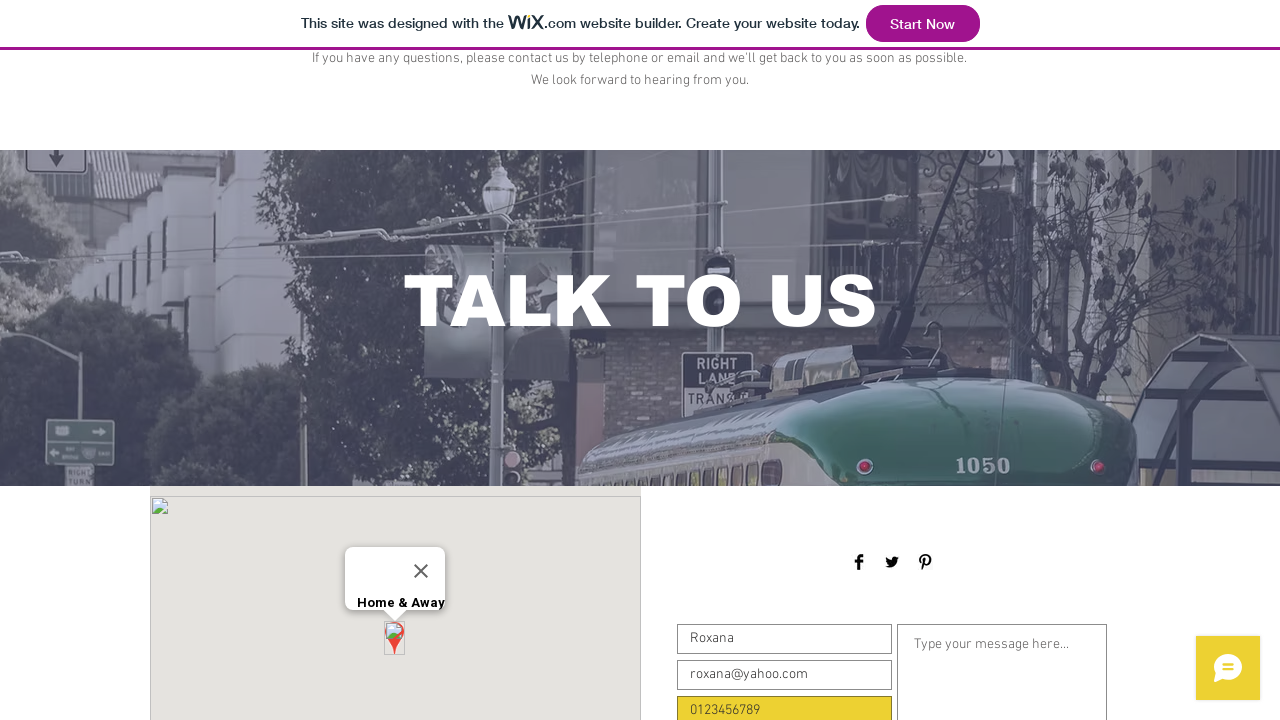

Filled message field with 'I have a problem' on #textarea_comp-jxbsa1f7
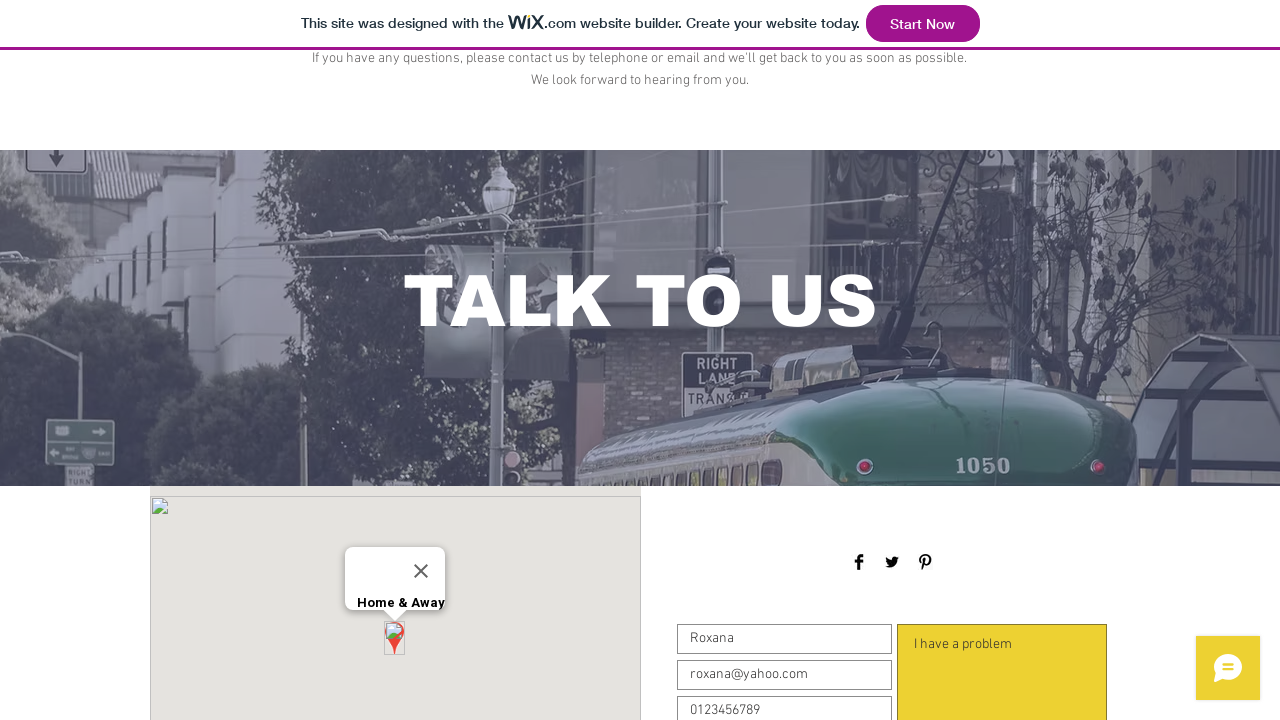

Waited for submit button to be visible
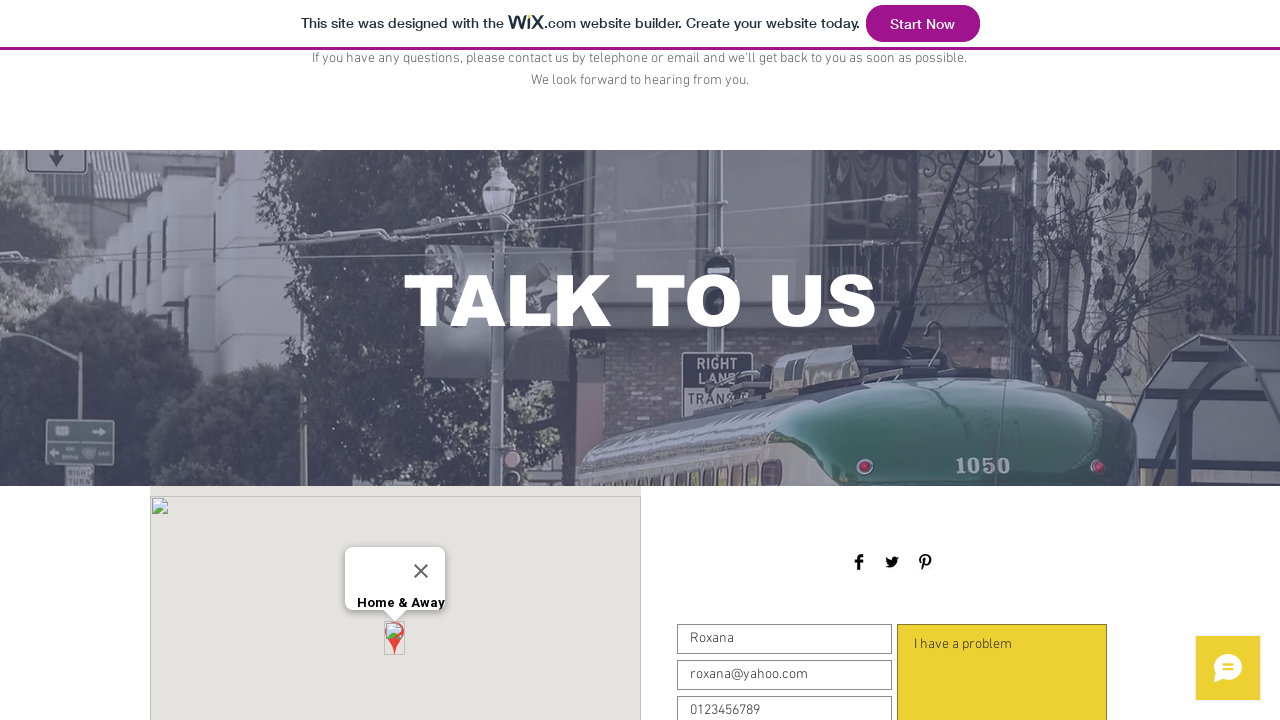

Clicked the submit button at (1050, 361) on div#comp-jxbsa1fi
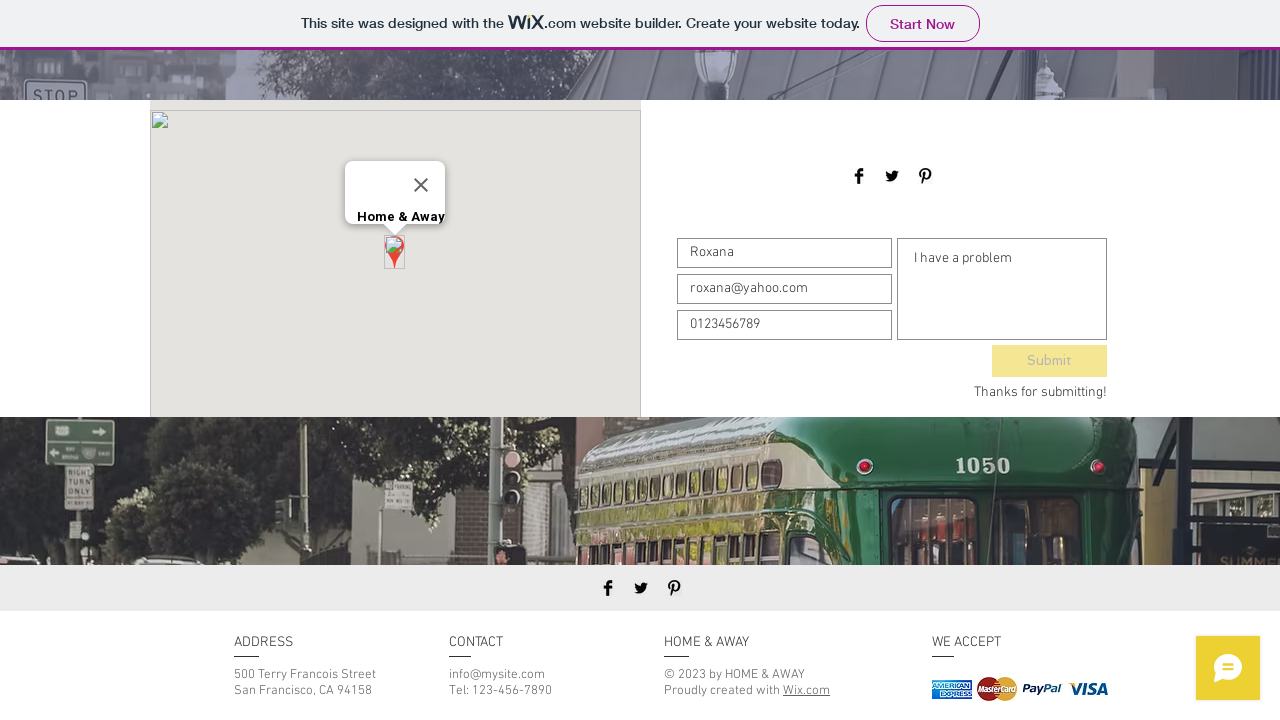

Confirmation message appeared after form submission
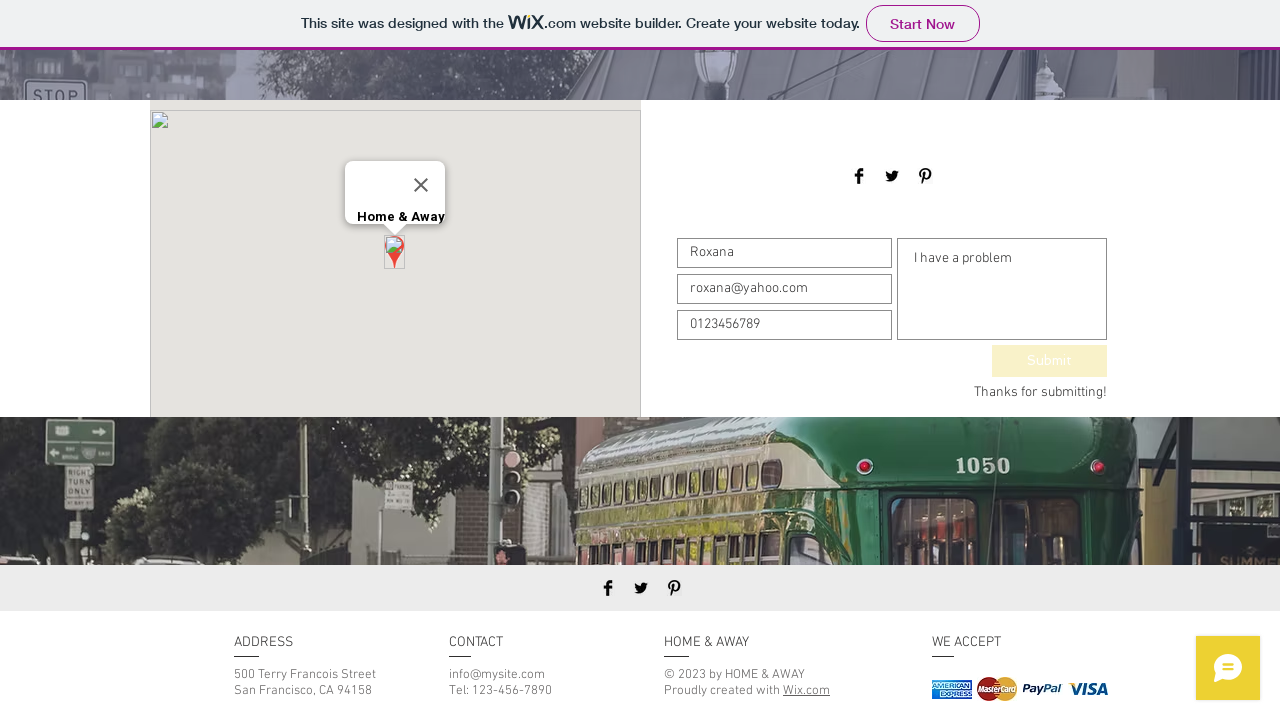

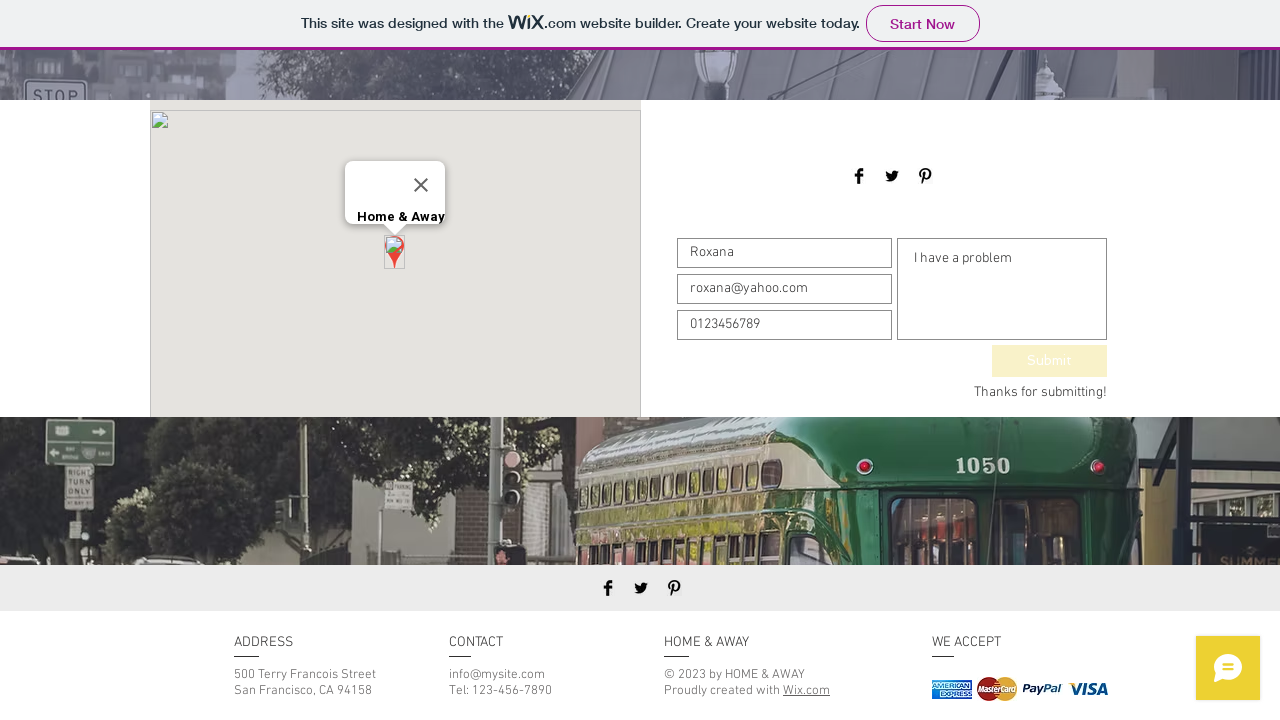